Tests progress bar functionality by clicking the start button to initiate progress and then clicking the reset button

Starting URL: https://demoqa.com/progress-bar

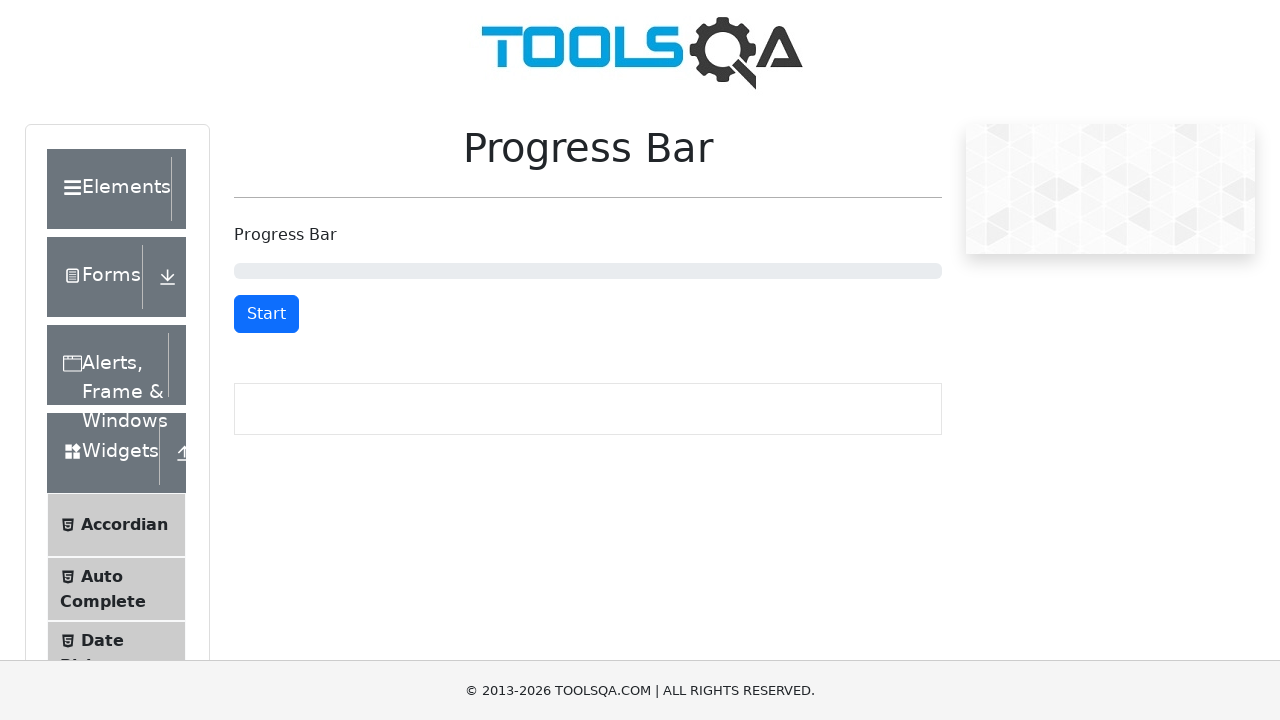

Clicked start button to initiate progress bar at (266, 314) on #startStopButton
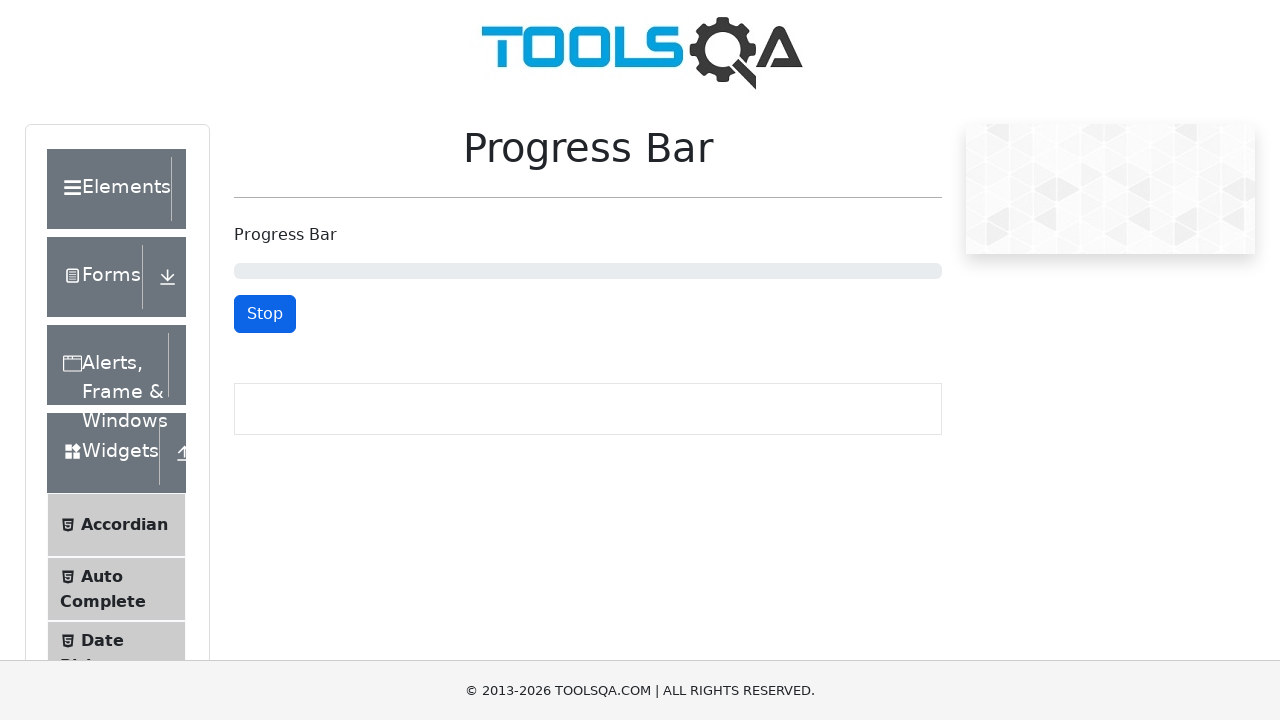

Waited 1000ms for progress bar to advance
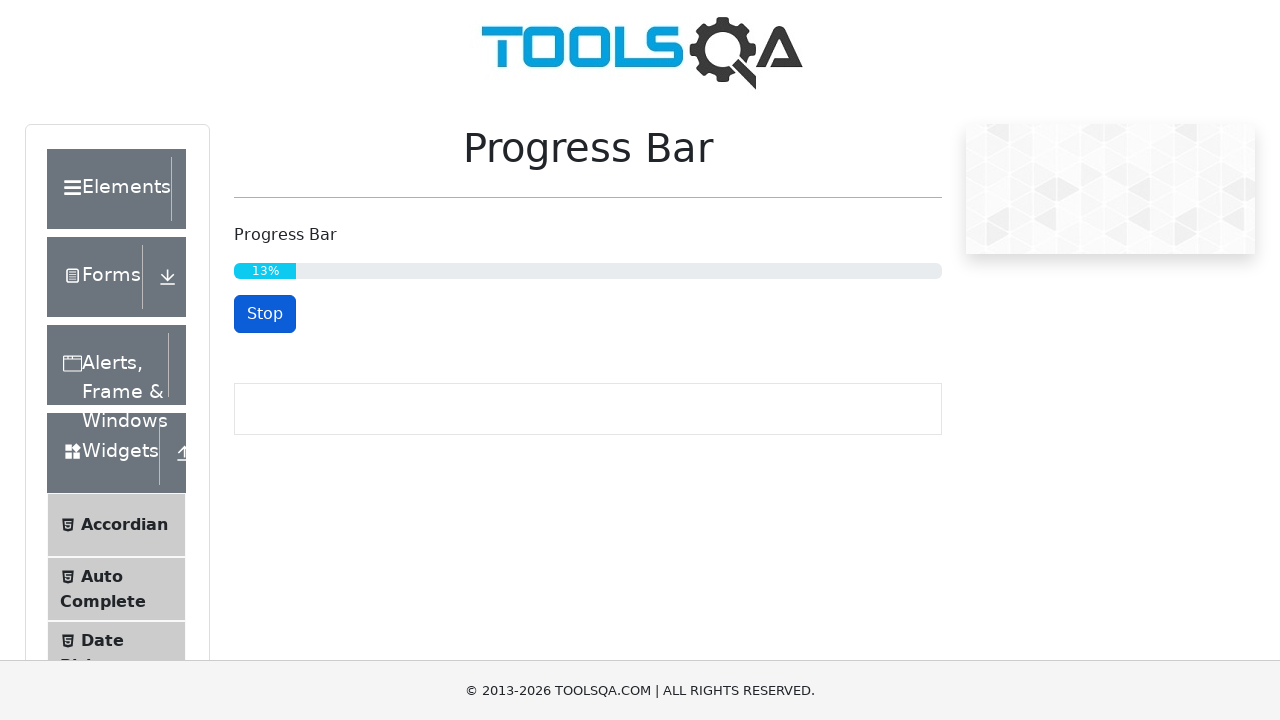

Clicked reset button to reset the progress bar at (269, 314) on #resetButton
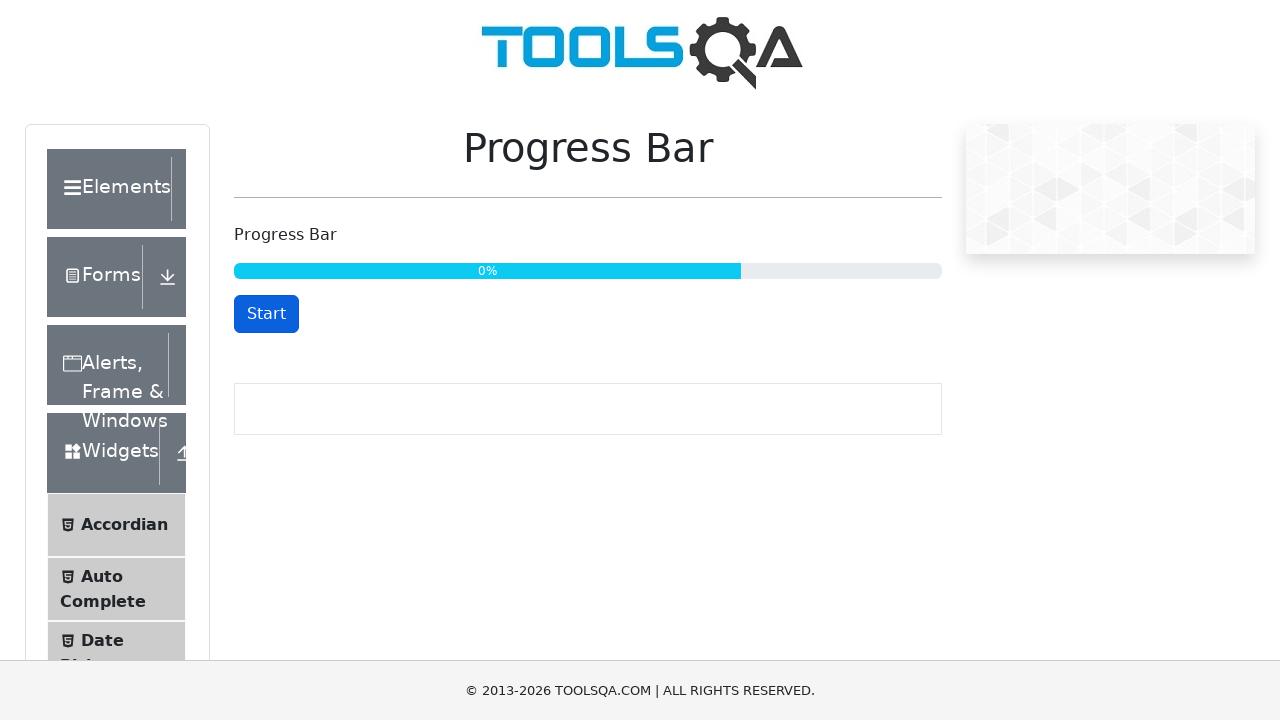

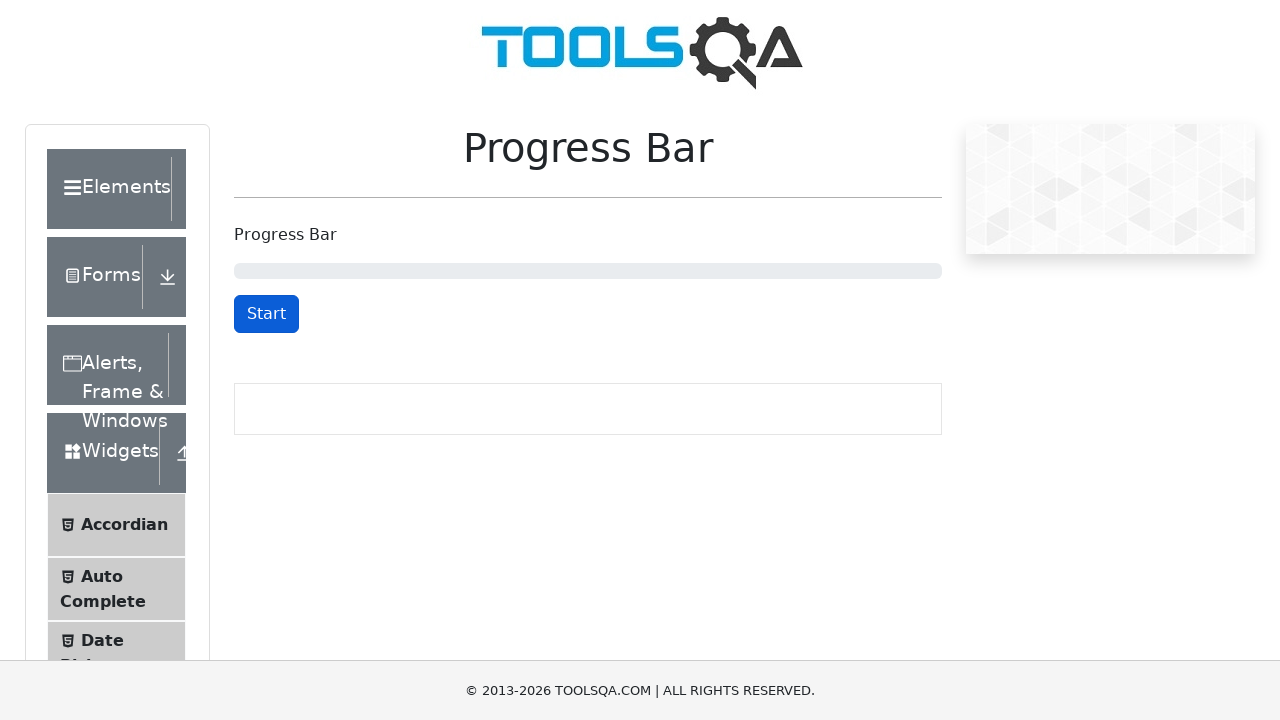